Tests that trailing tabs are trimmed when saving a todo edit

Starting URL: https://todomvc.com/examples/typescript-angular/#/

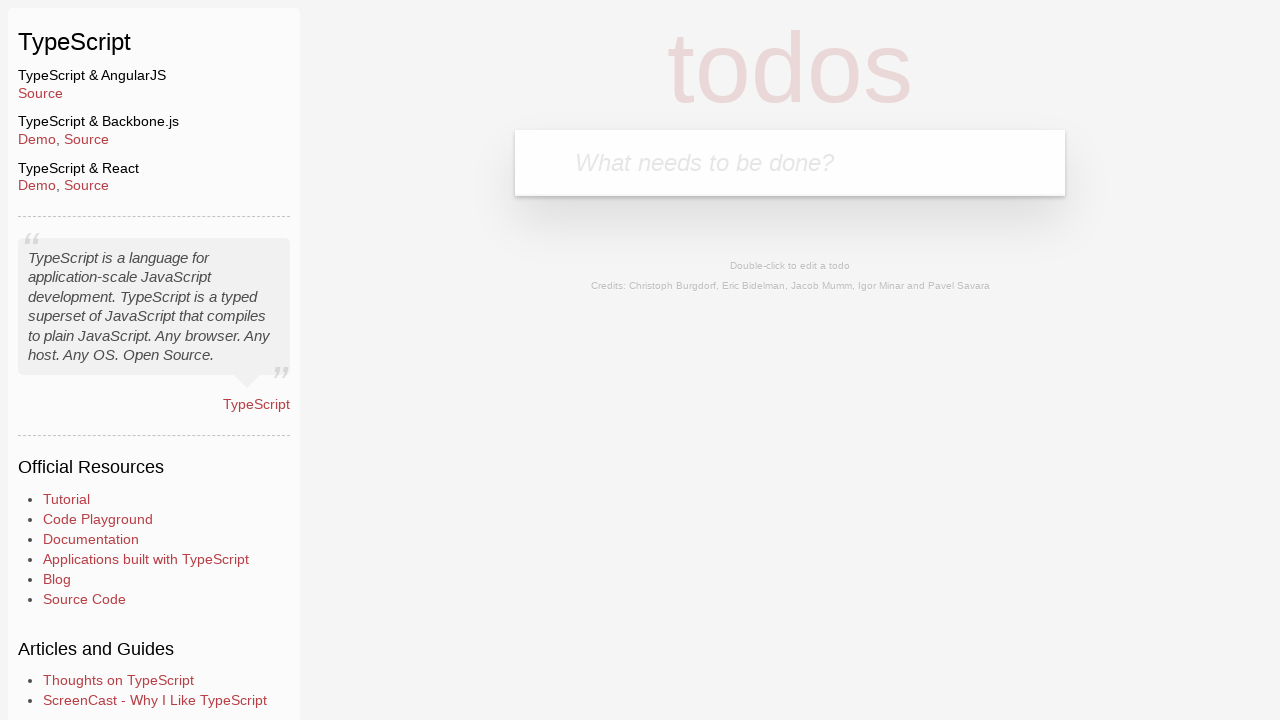

Filled new todo input with 'Lorem' on .new-todo
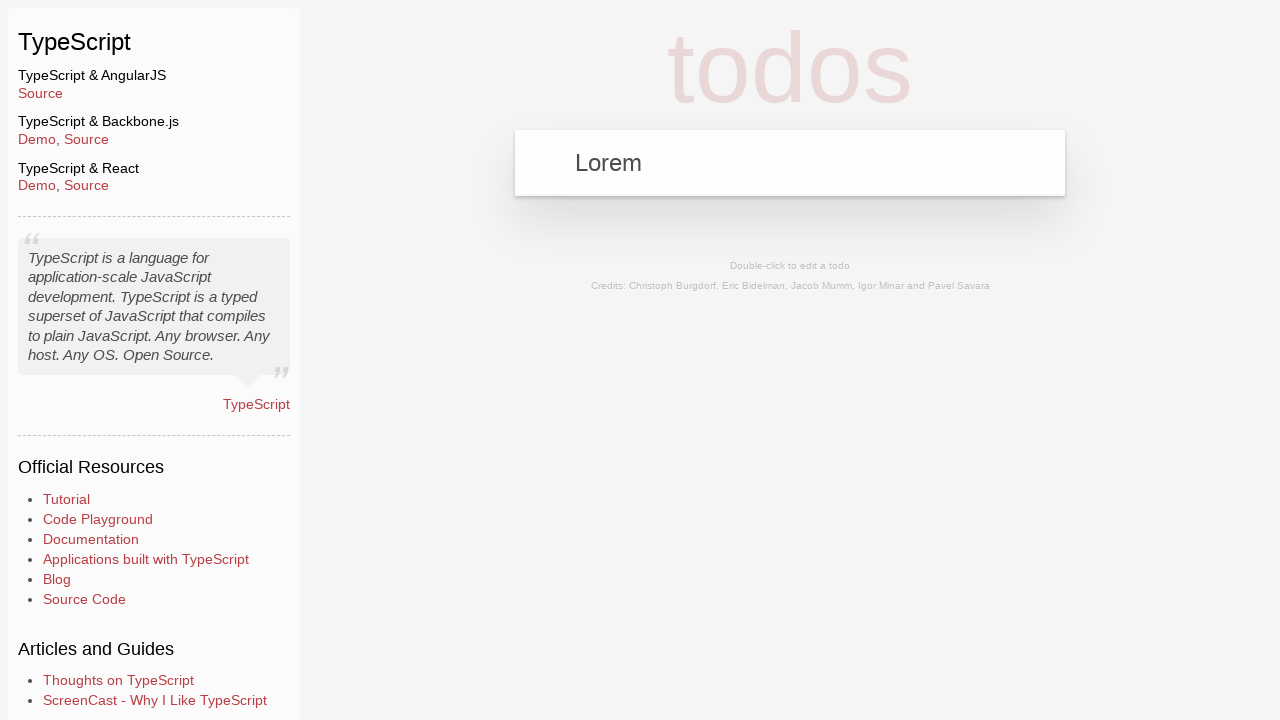

Pressed Enter to create new todo on .new-todo
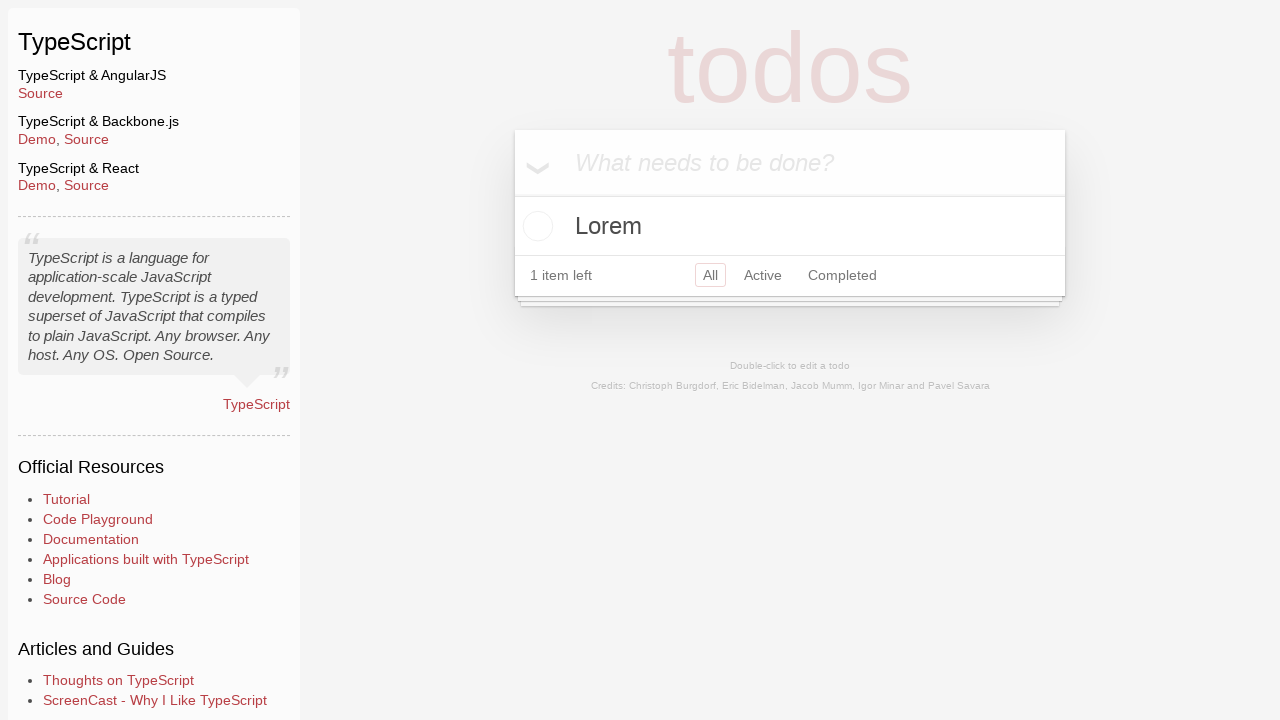

Double-clicked todo item to enter edit mode at (790, 226) on text=Lorem
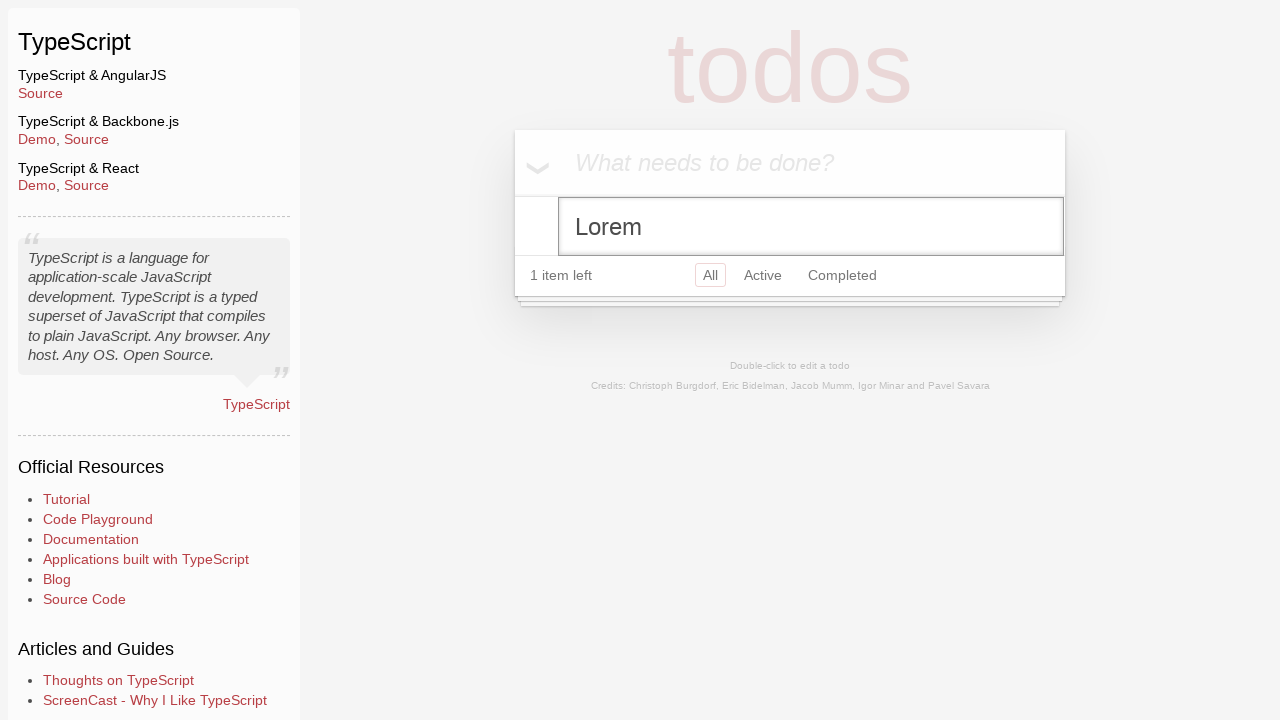

Filled edit field with 'Ipsum' followed by trailing tabs on .edit
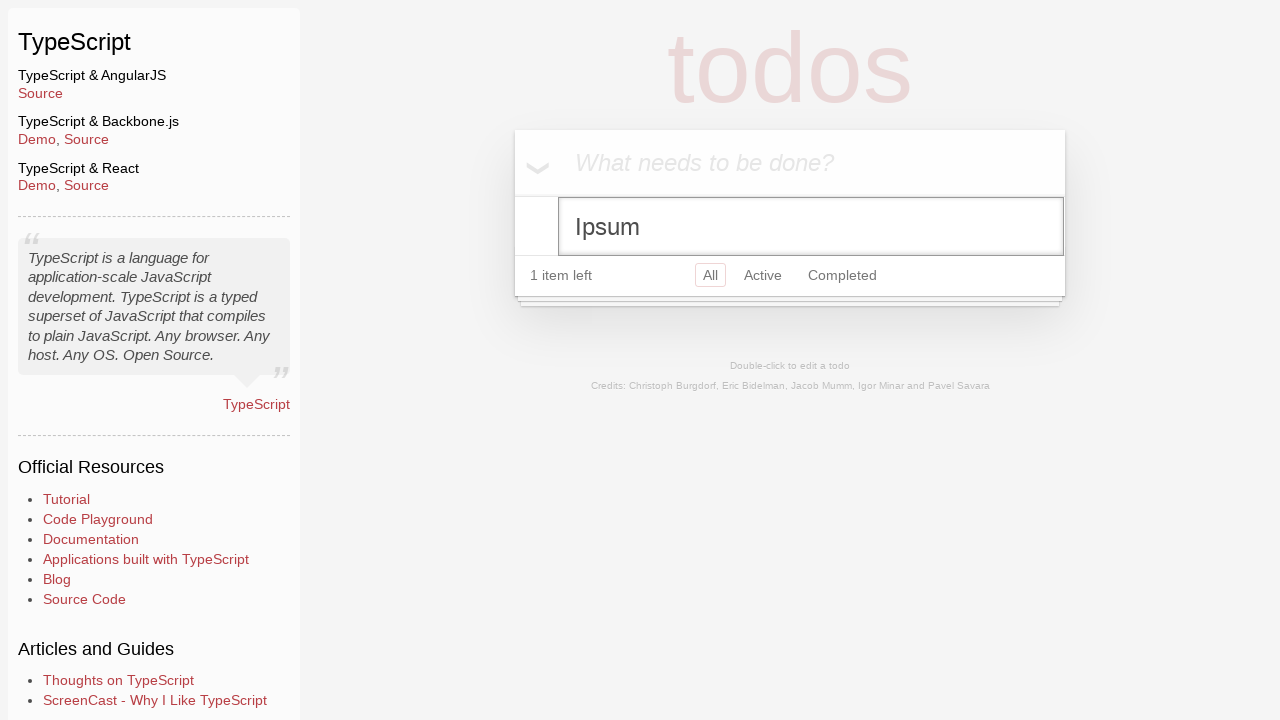

Clicked header to save todo and exit edit mode at (790, 163) on header.header
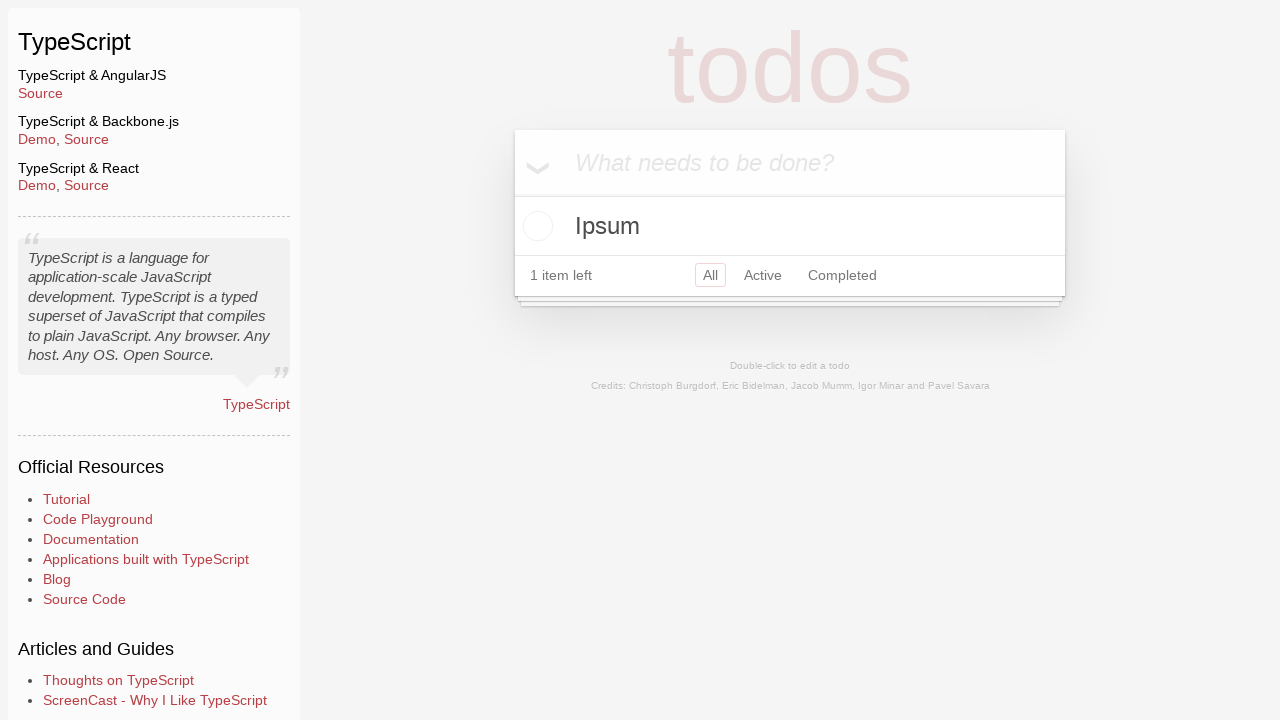

Verified that trailing tabs were trimmed and 'Ipsum' text is visible
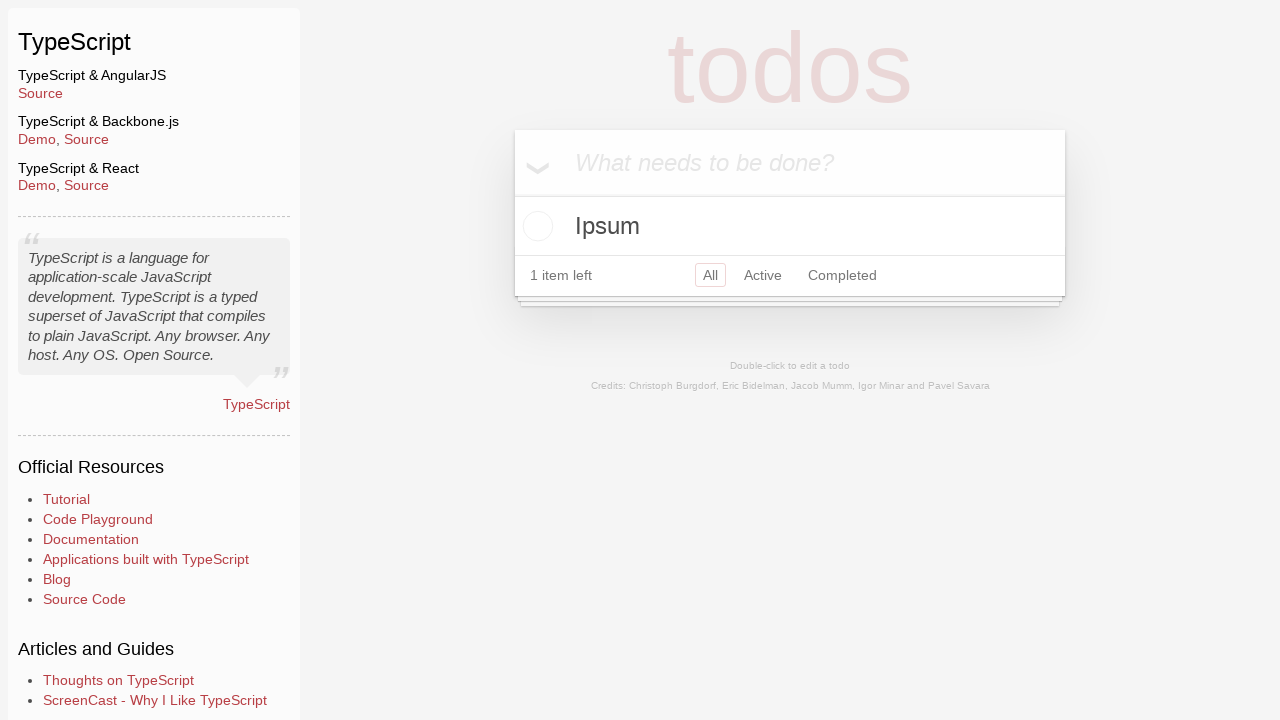

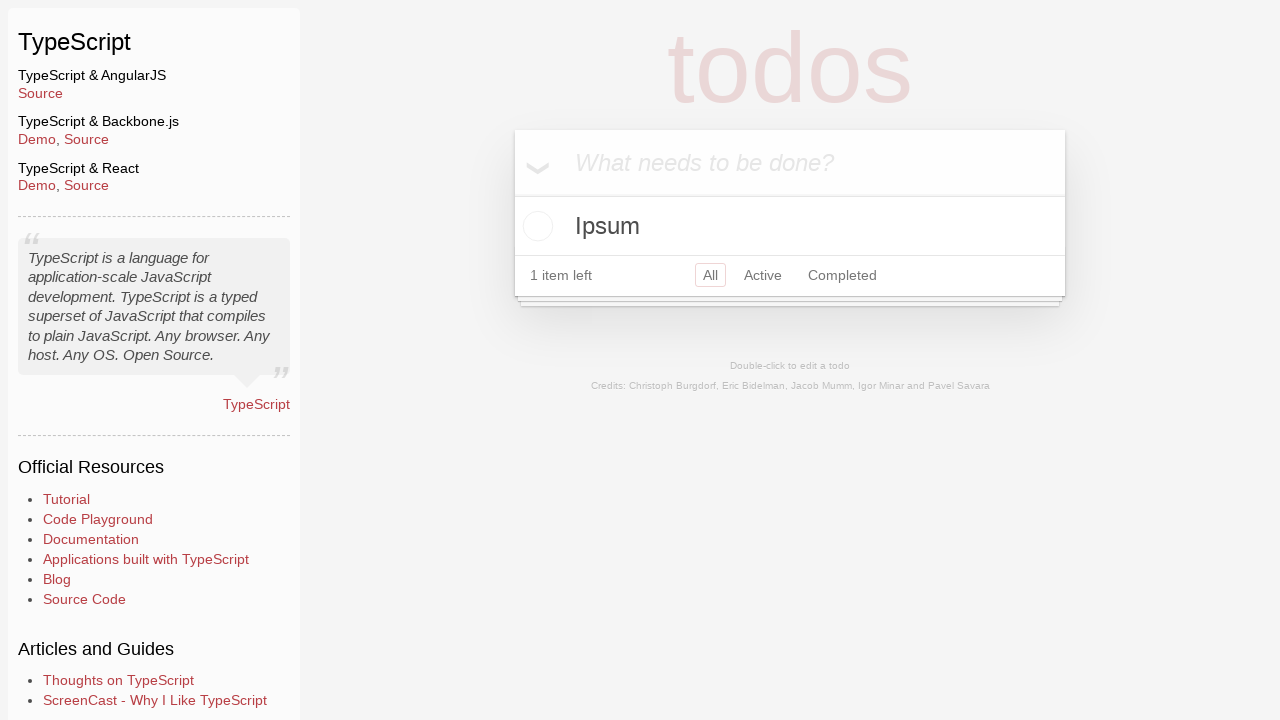